Tests dropdown selection by visible text, selecting Option 1 from the simple dropdown menu

Starting URL: https://testcenter.techproeducation.com/index.php?page=dropdown

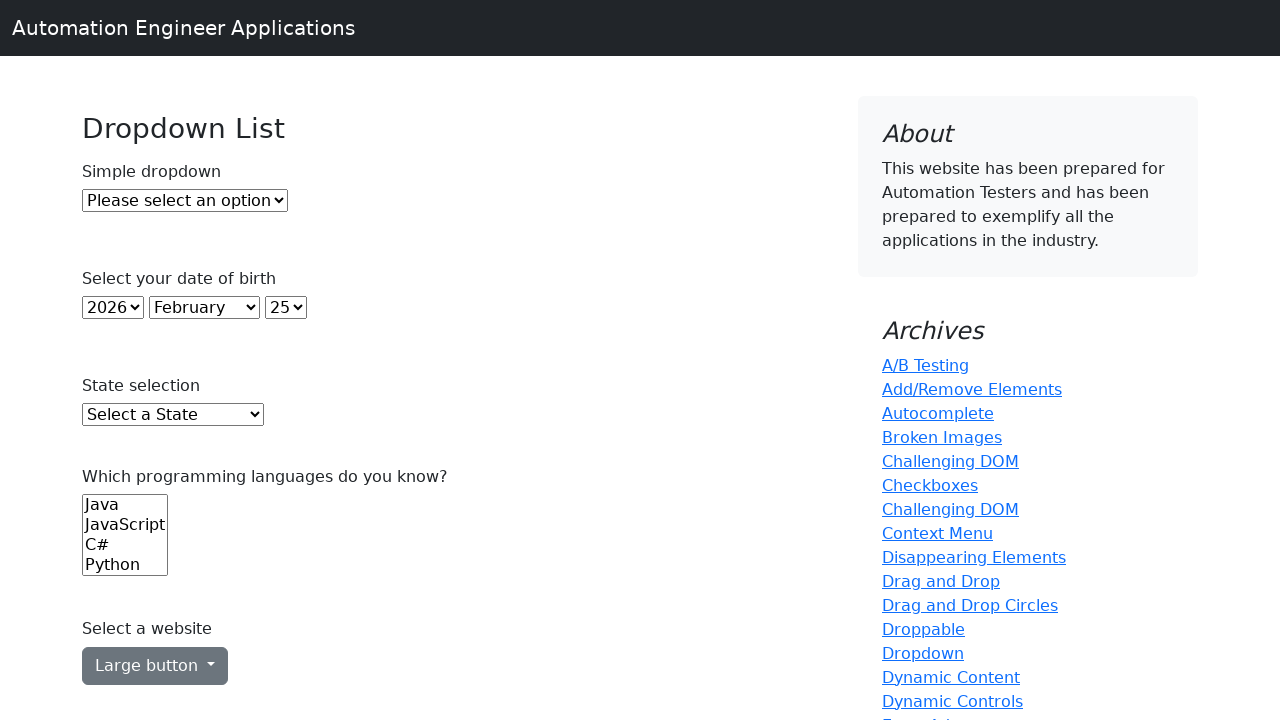

Navigated to dropdown test page
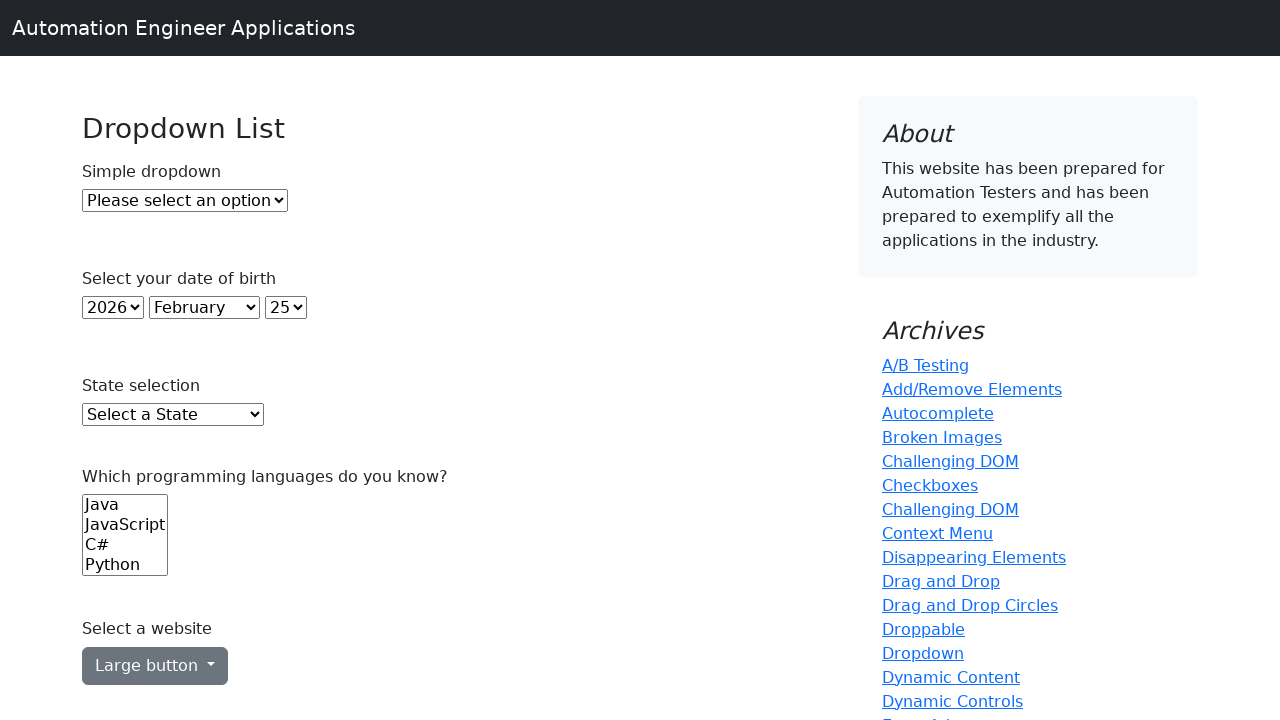

Located the dropdown element
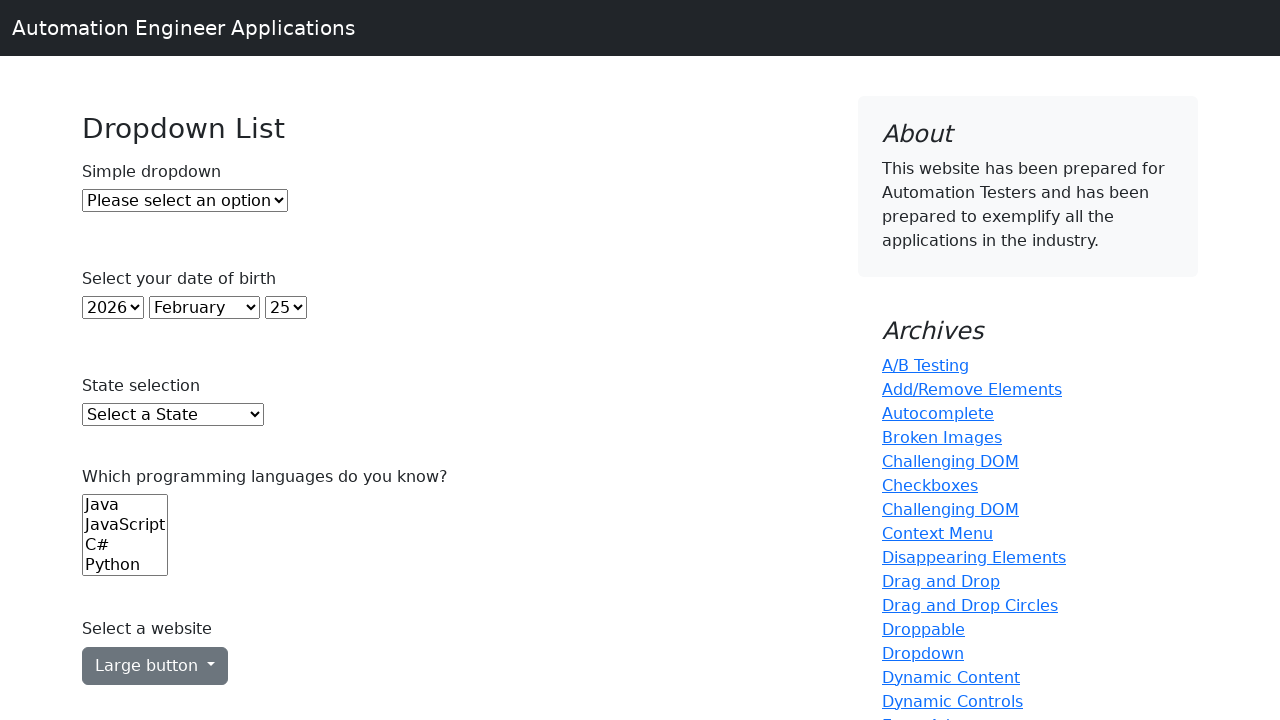

Selected 'Option 1' from the simple dropdown menu by visible text on #dropdown
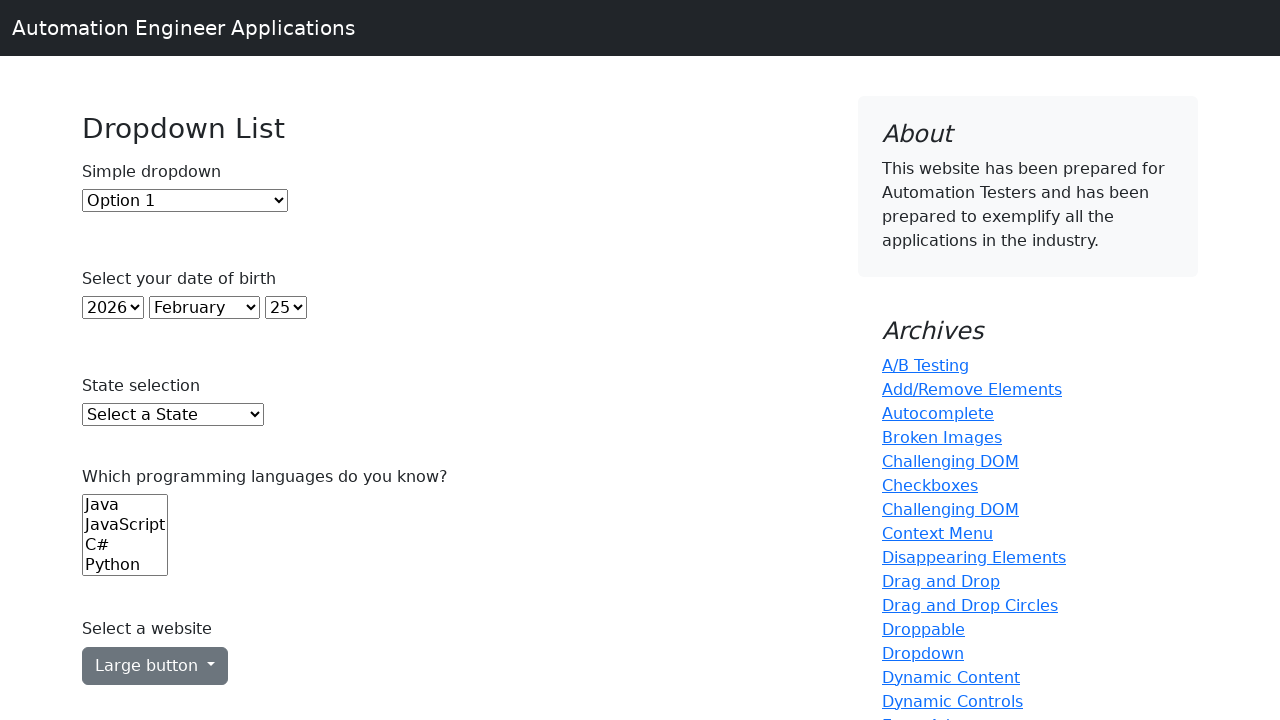

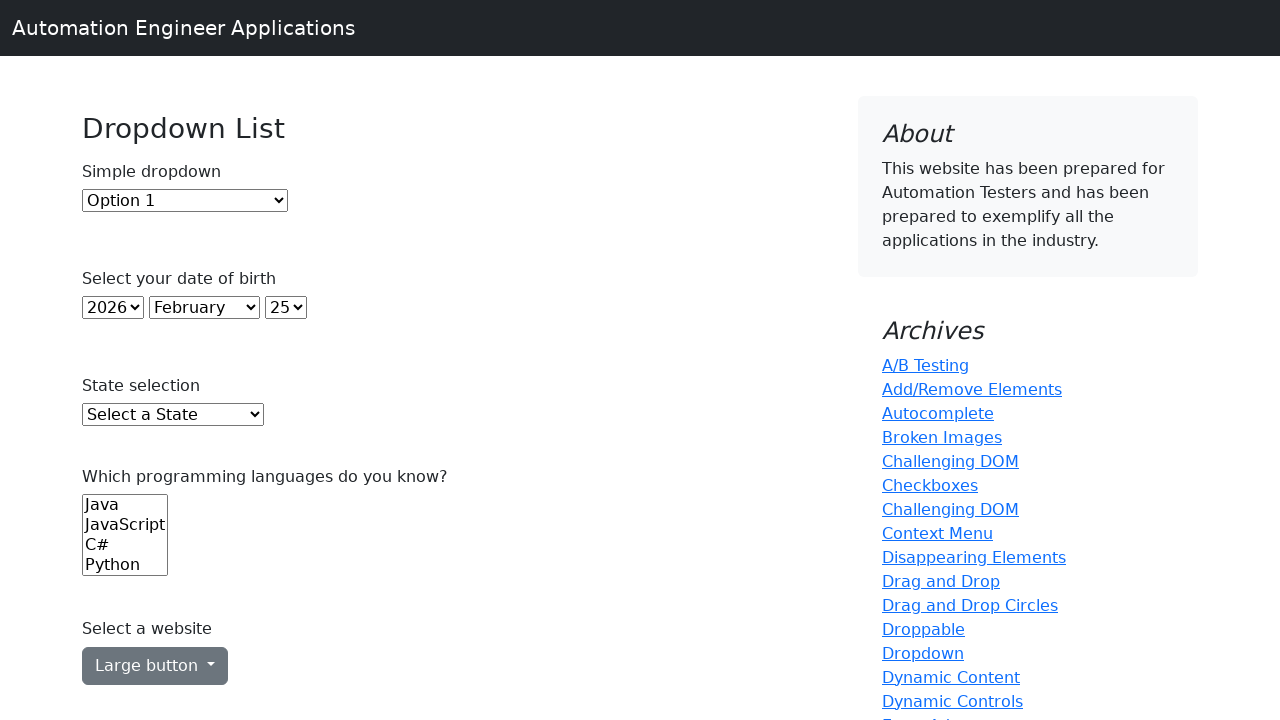